Tests whether a dropdown field allows single or multiple selections by checking the dropdown properties

Starting URL: https://omayo.blogspot.com/

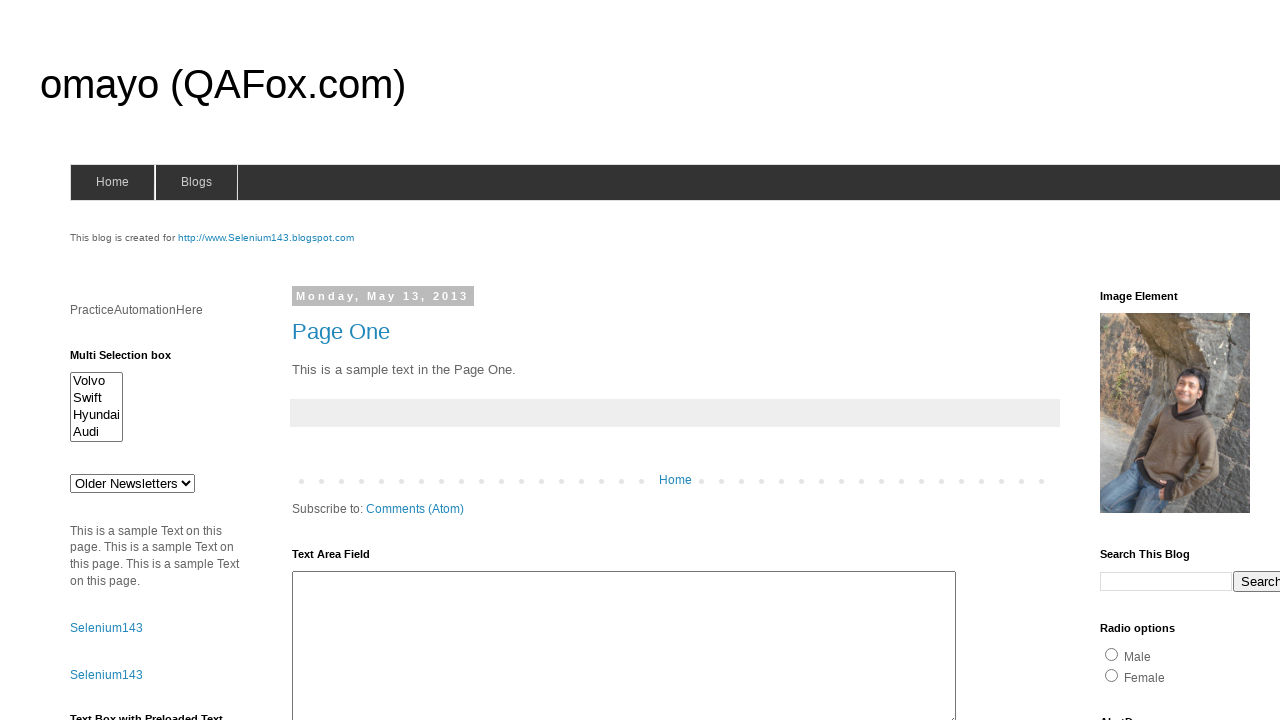

Navigated to https://omayo.blogspot.com/
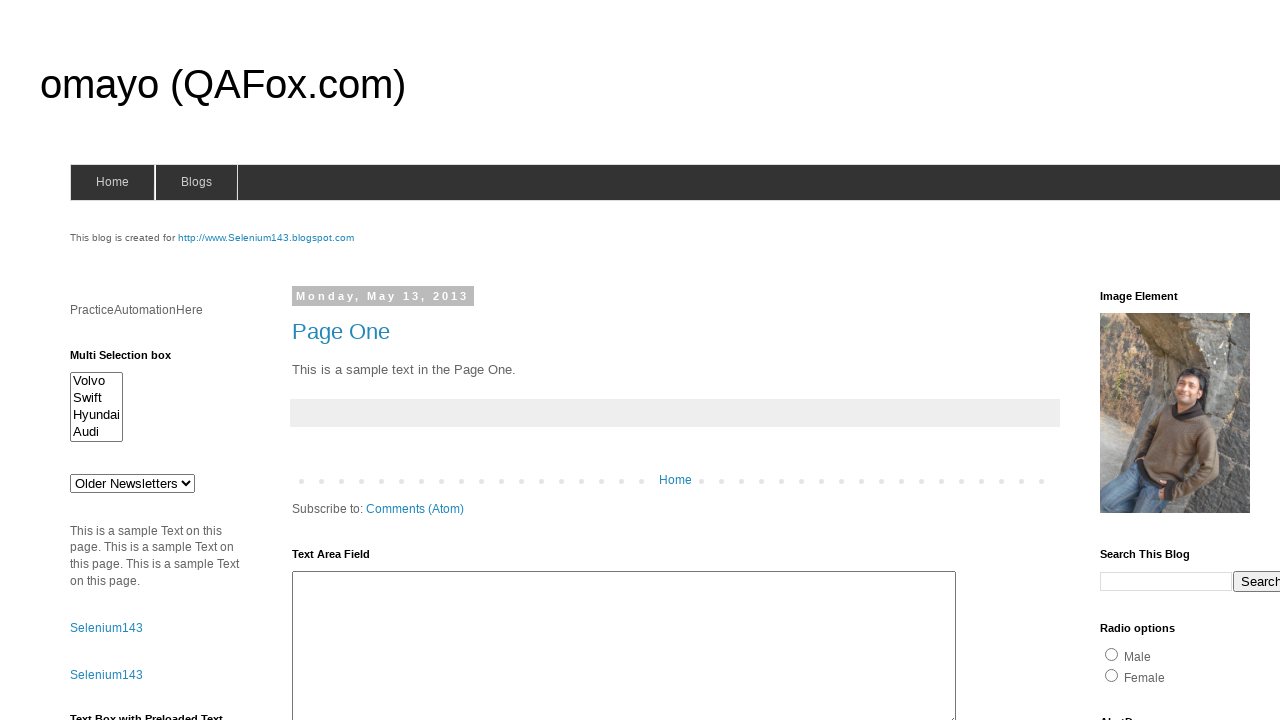

Located dropdown field with id 'drop1'
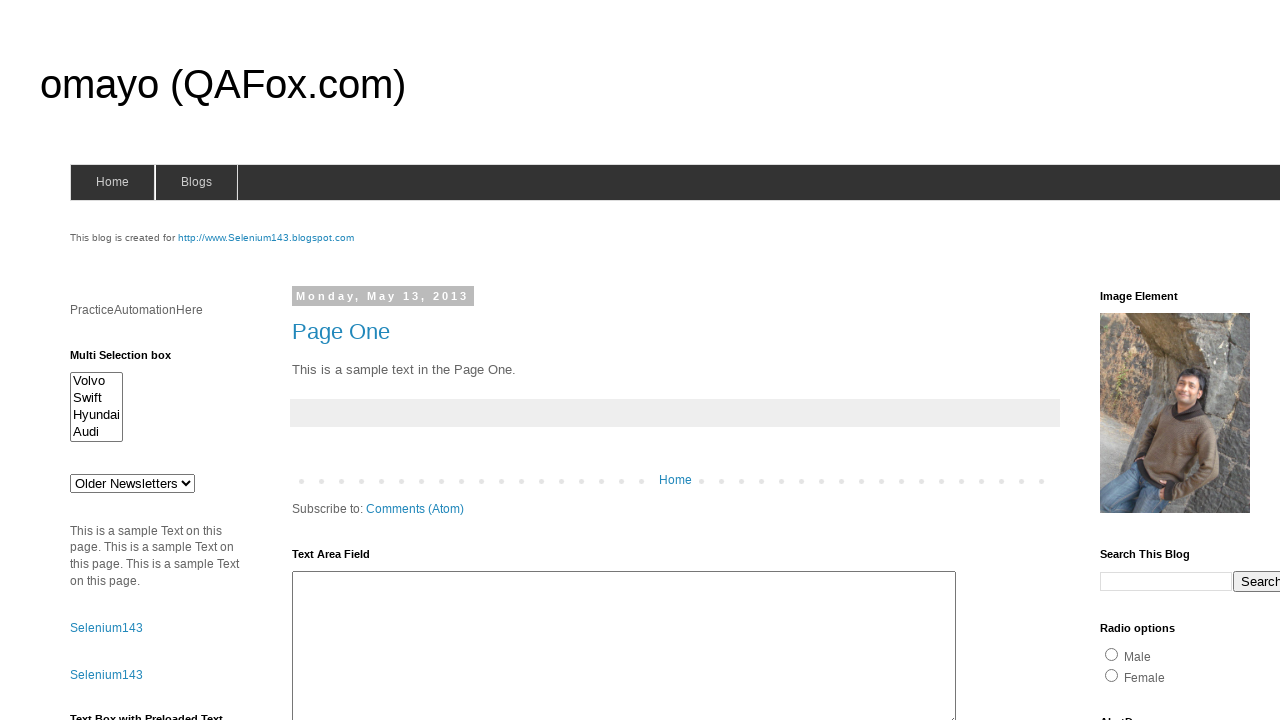

Evaluated dropdown 'multiple' property
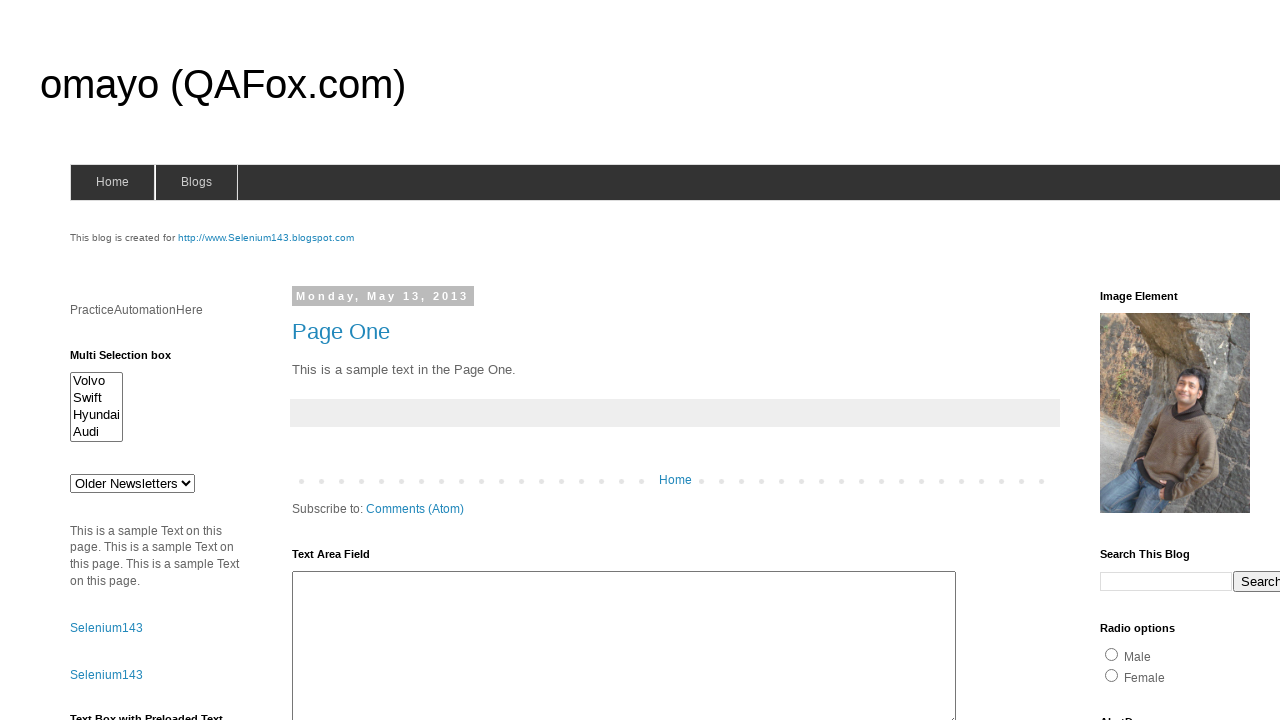

Dropdown is single-select (multiple property is false)
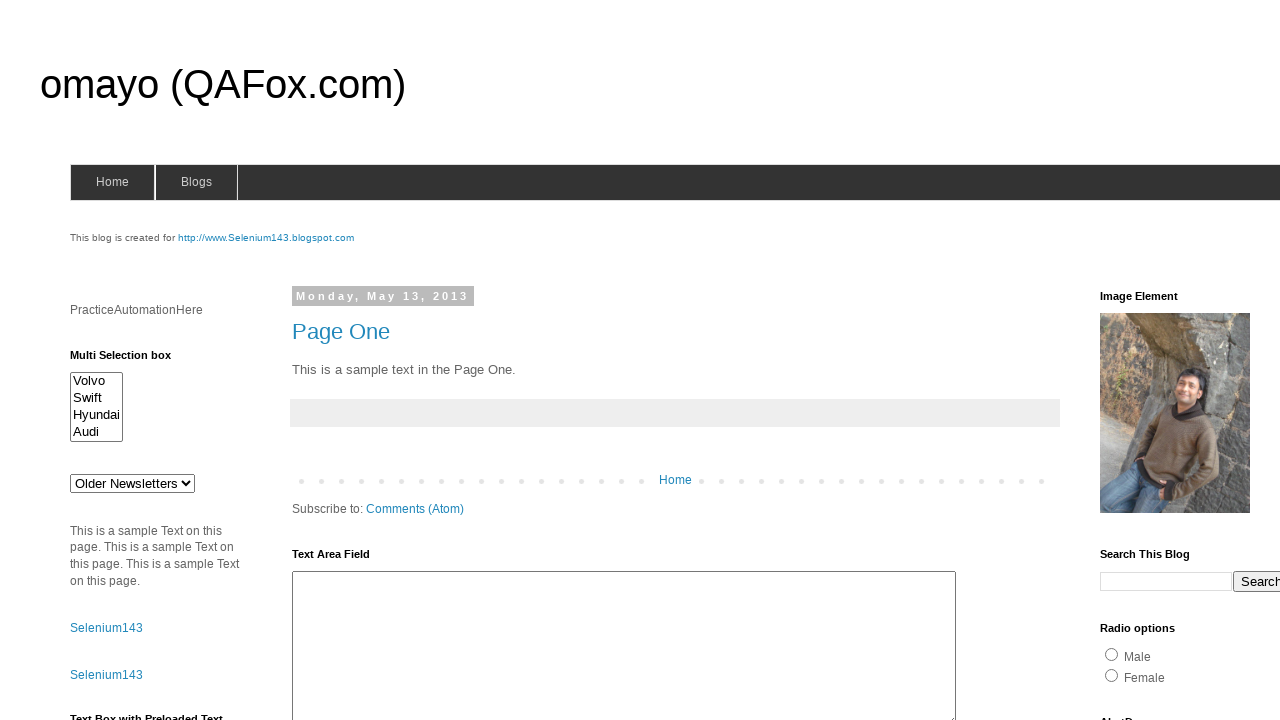

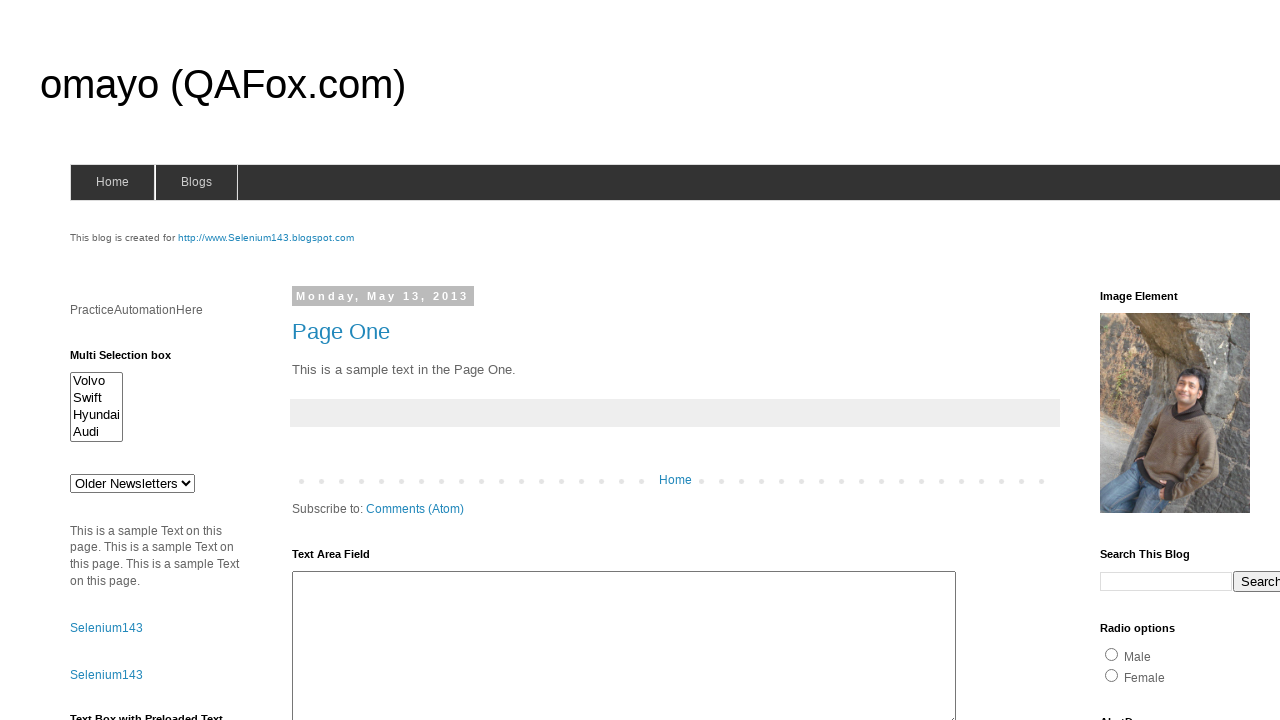